Tests the cancel registration functionality by filling out the registration form and clicking cancel to return to the main panel

Starting URL: http://bibliotecaqa.s3-website-us-east-1.amazonaws.com/

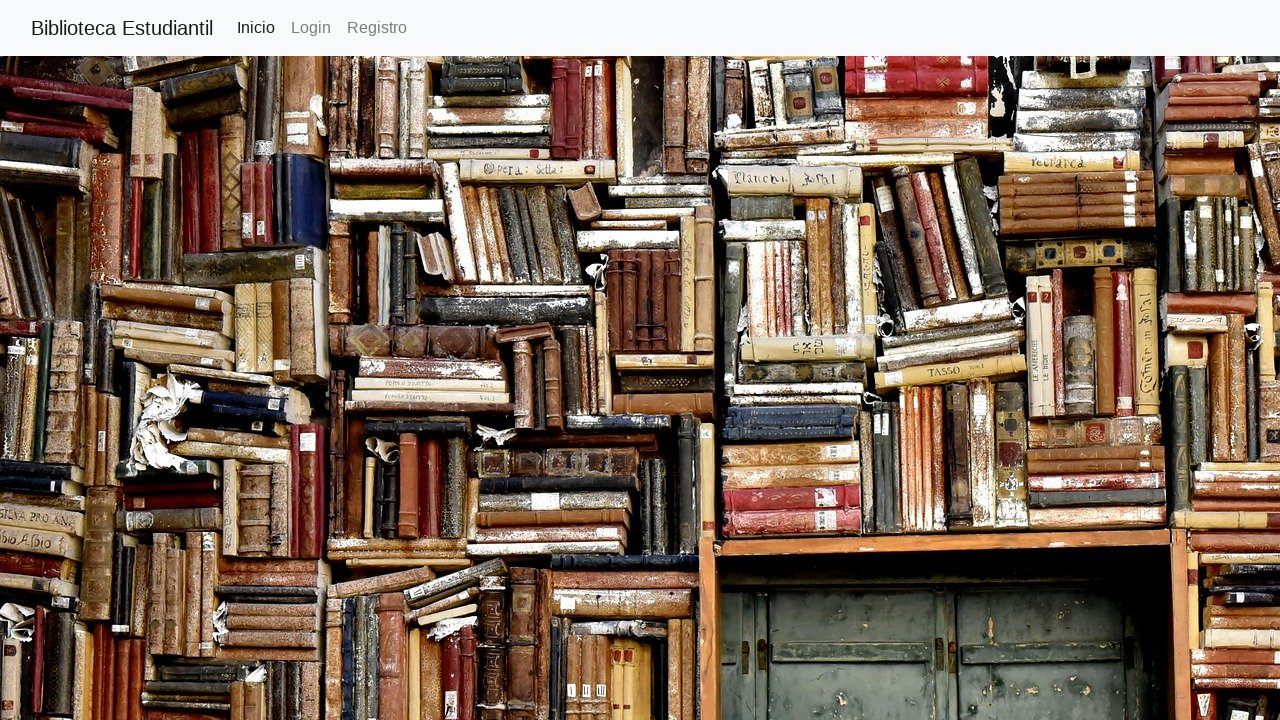

Clicked on Registro (Registration) link at (377, 28) on text=Registro
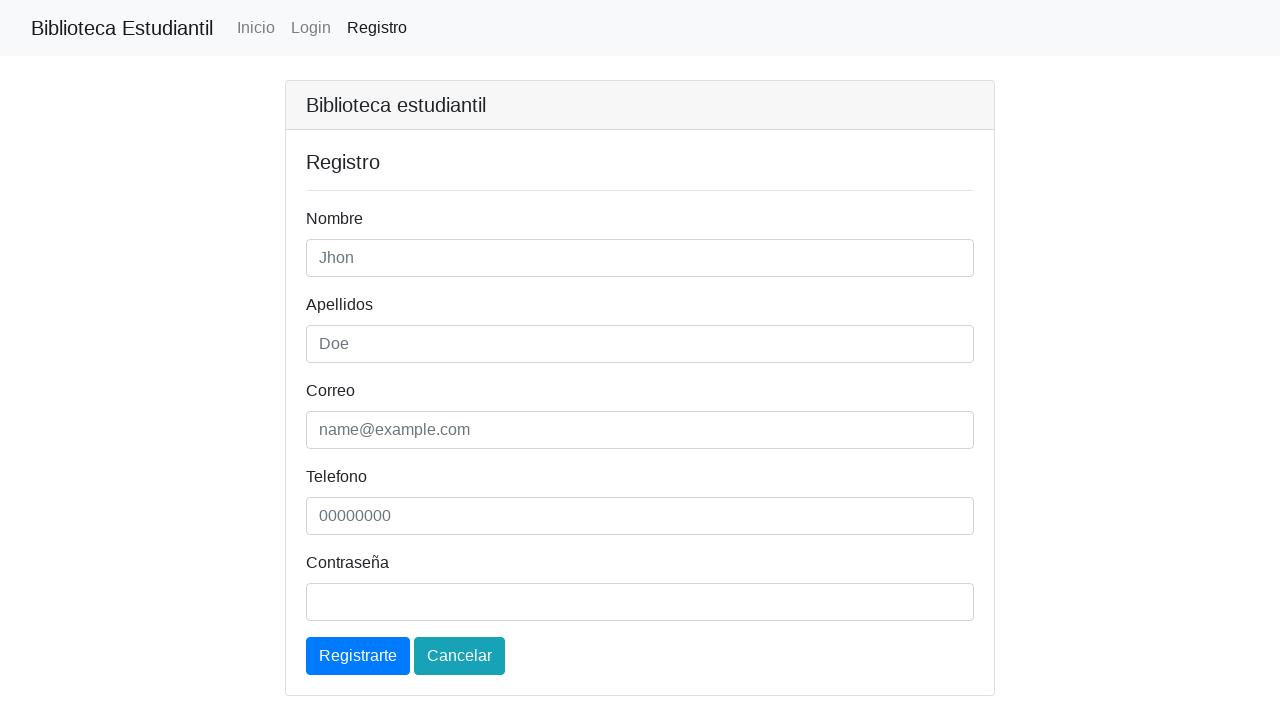

Registration page loaded - card header visible
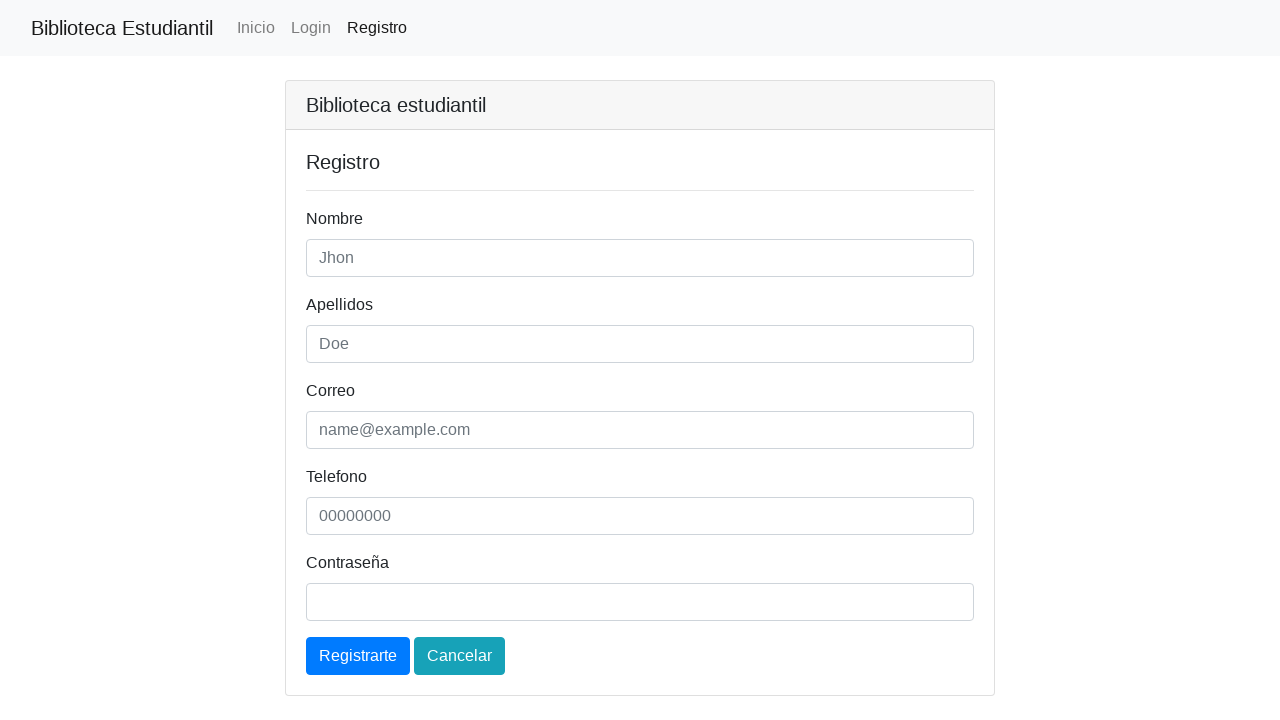

Filled nombre field with 'Ruben' on #nombre
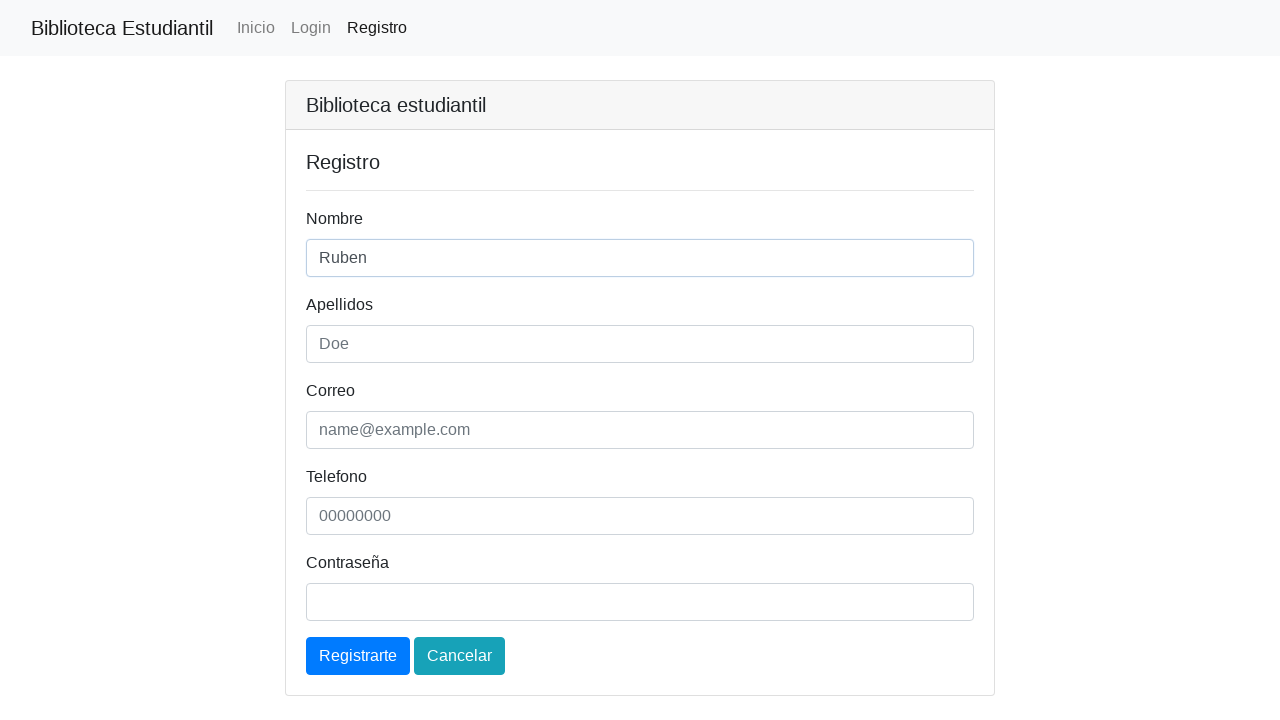

Filled apellidos field with 'Amaya' on #apellidos
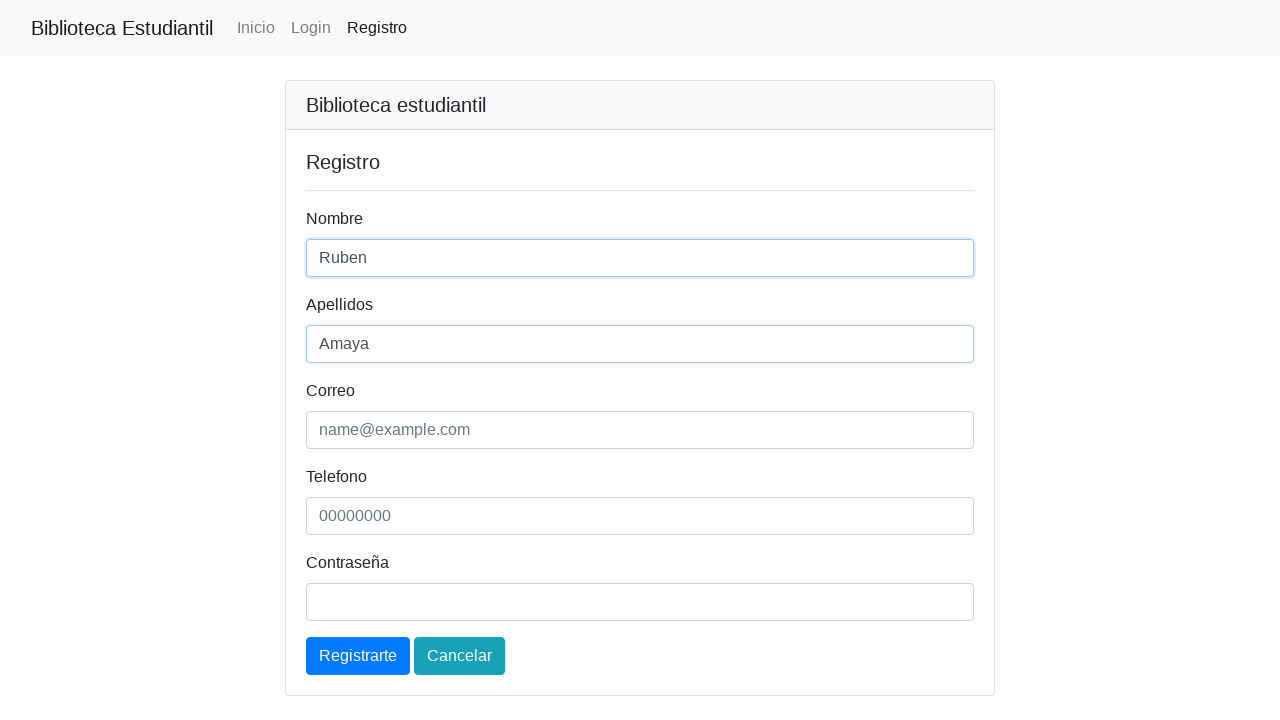

Filled email field with 'rquimbayo@enigmadev.com' on #email
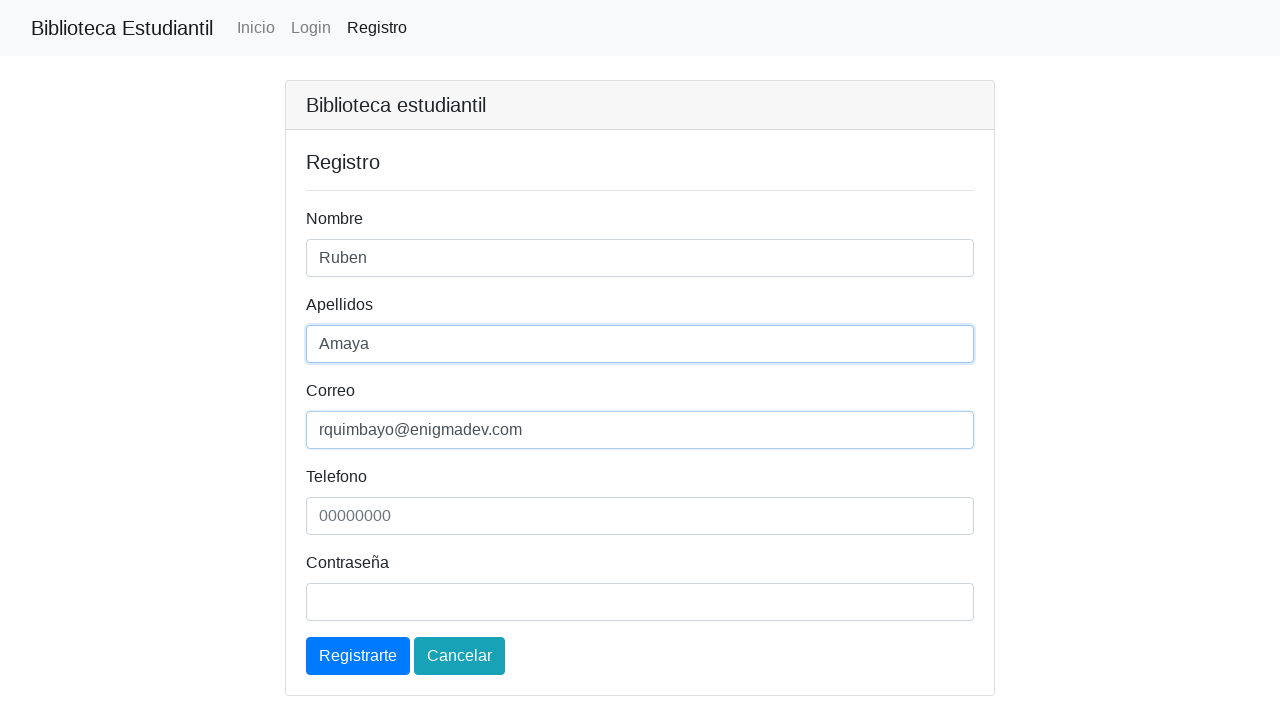

Filled telefono field with '3122978644' on #telefono
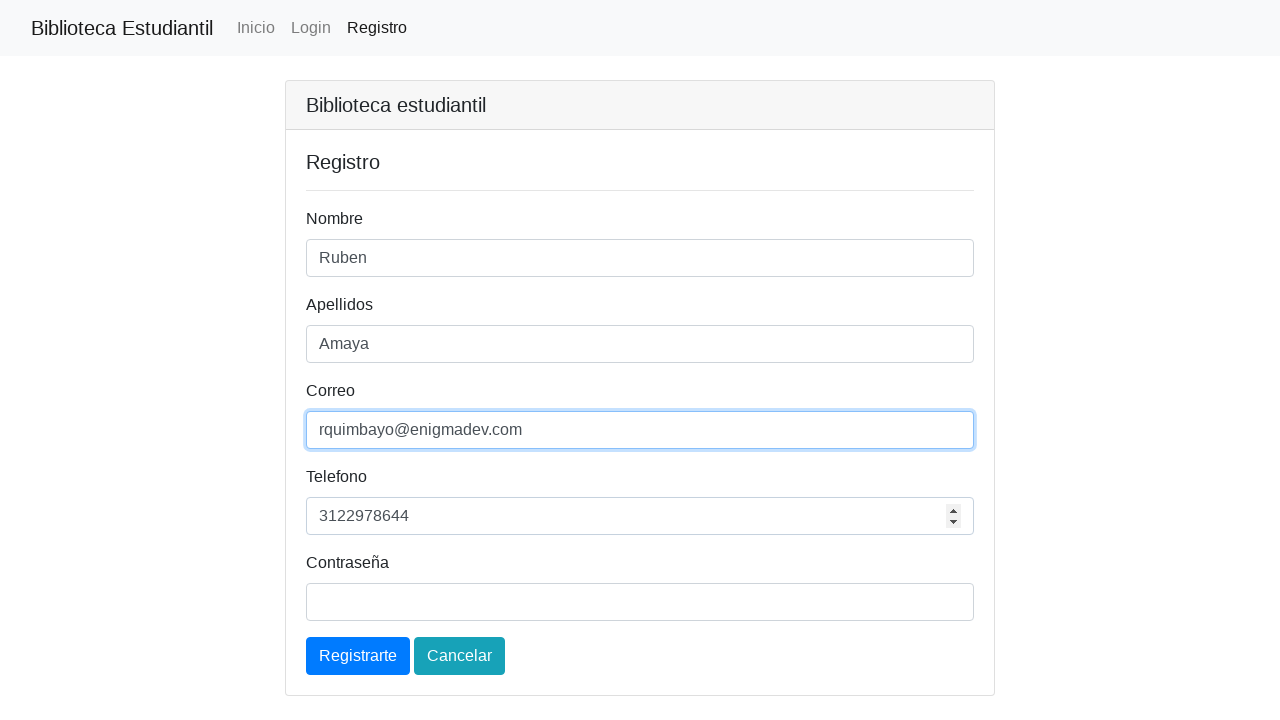

Filled password field with 'Ma123@' on #password
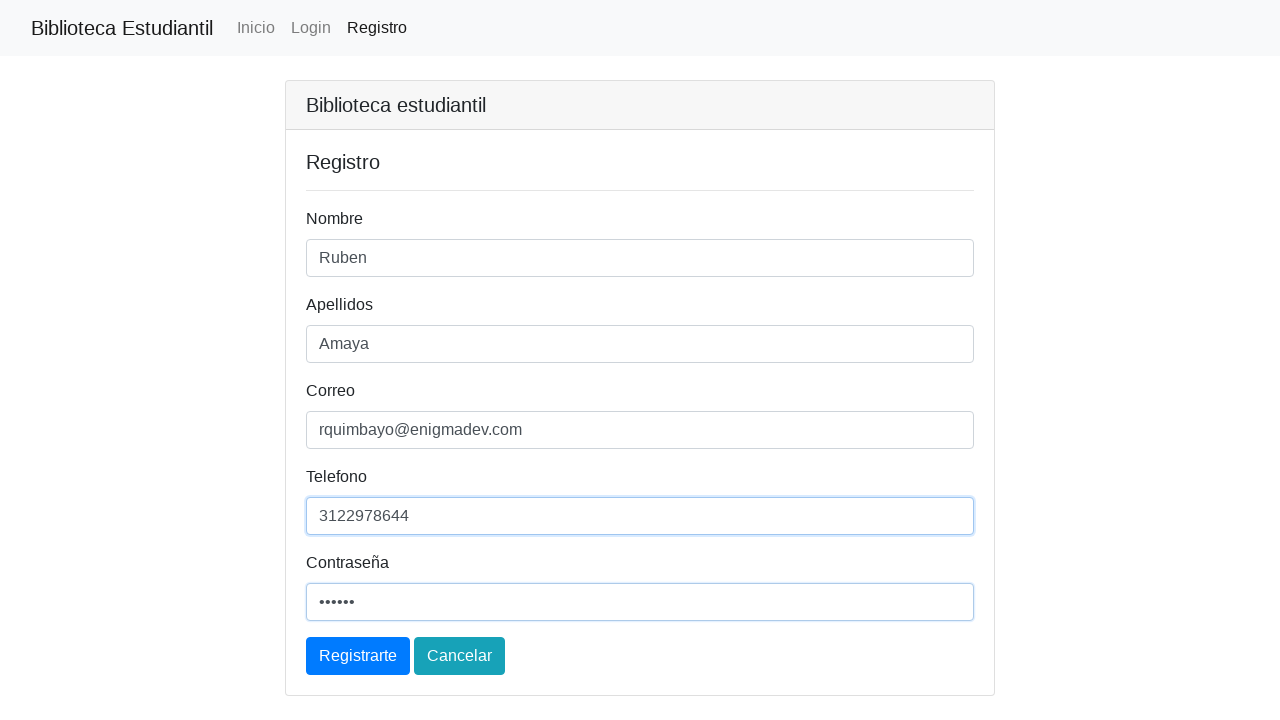

Clicked Cancelar (Cancel) button at (460, 656) on text=Cancelar
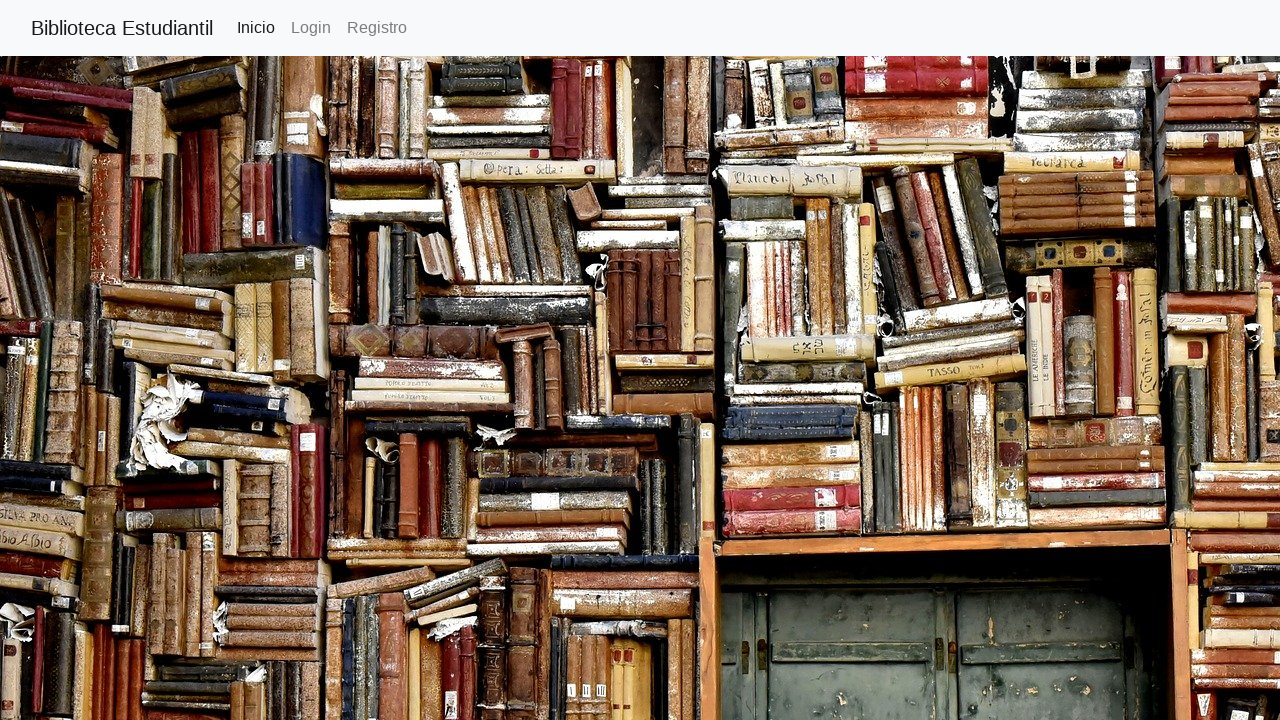

Main panel navigation element is visible - returned to main page after canceling registration
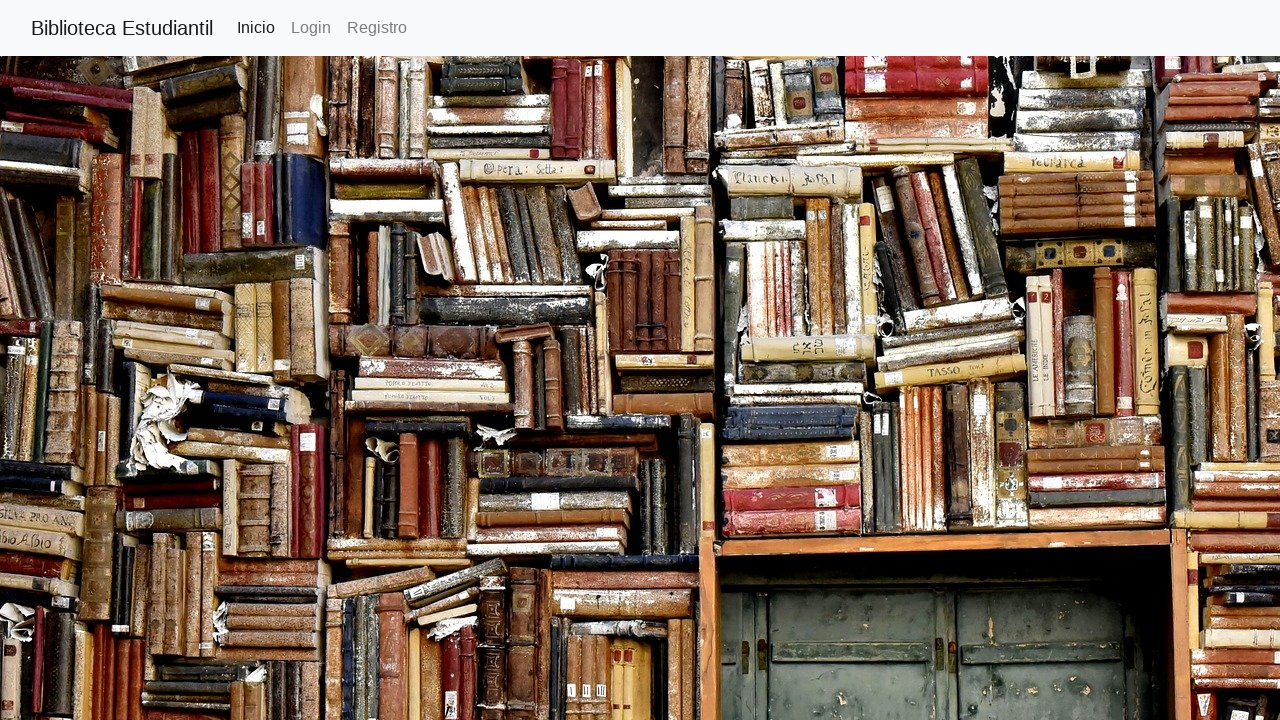

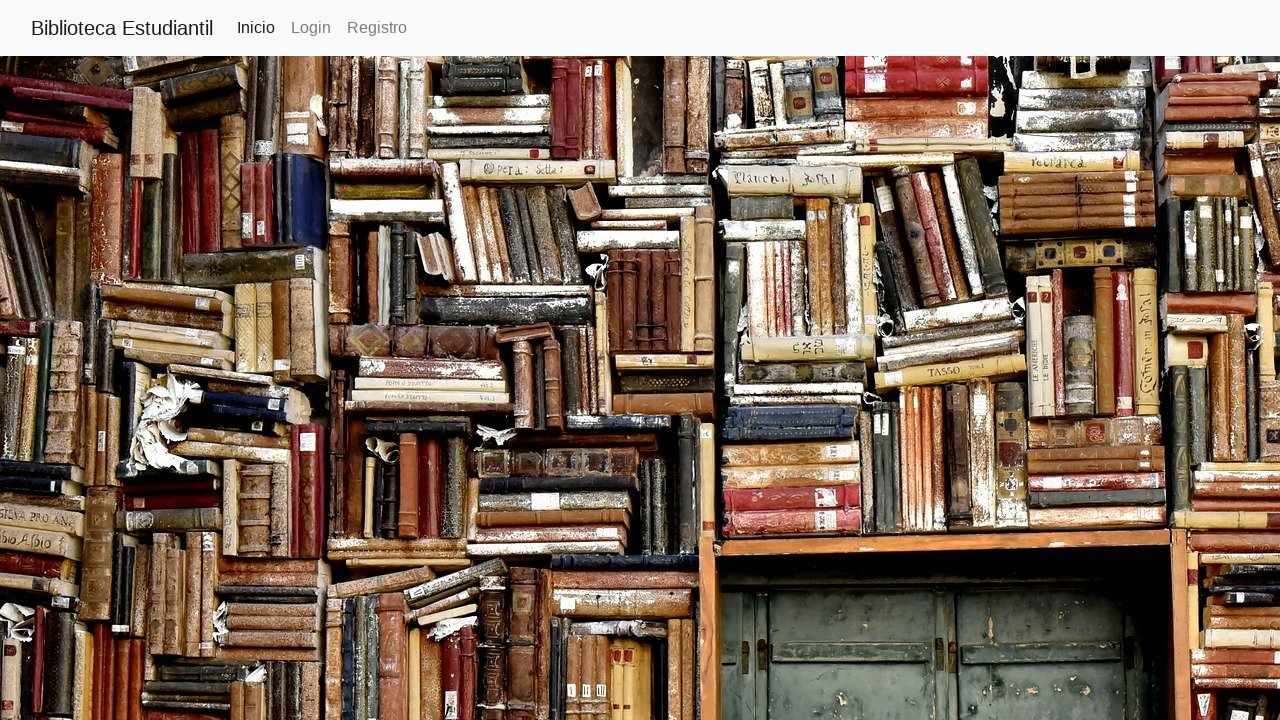